Tests the Brazilian Central Bank's price index correction calculator by selecting an index type, entering start and end dates, and submitting the form to calculate the correction value.

Starting URL: https://www3.bcb.gov.br/CALCIDADAO/publico/exibirFormCorrecaoValores.do?method=exibirFormCorrecaoValores

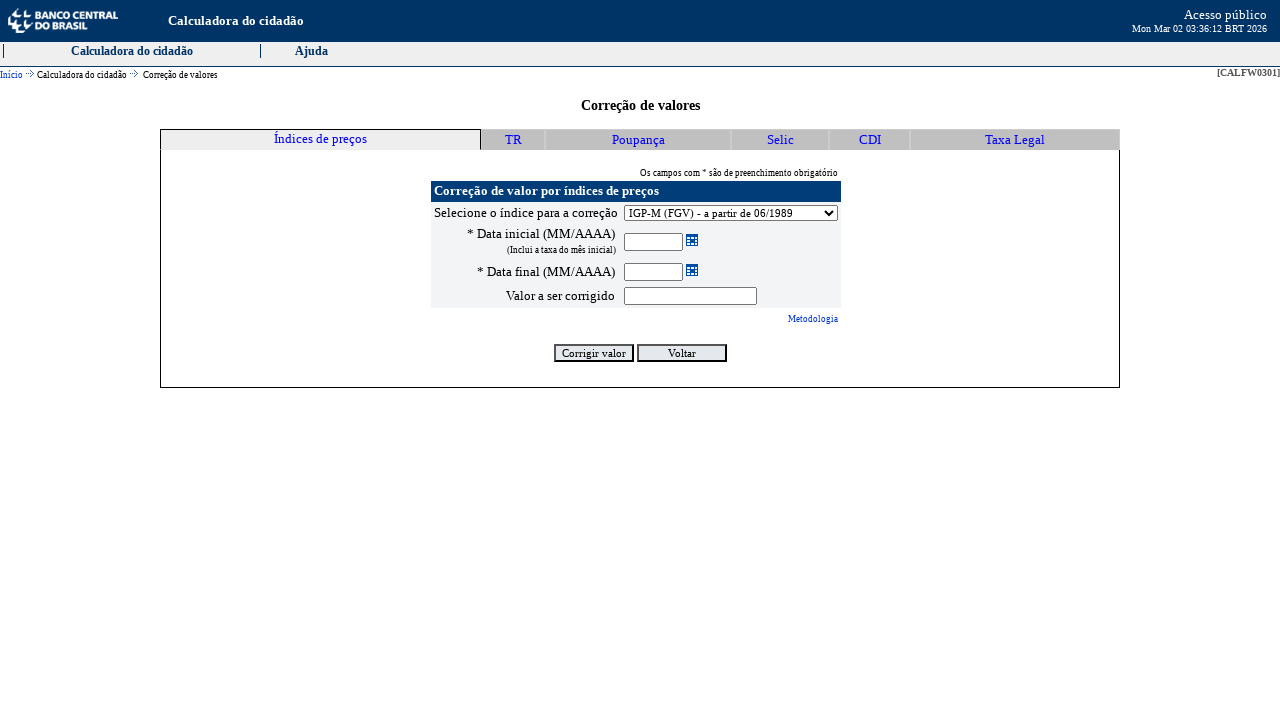

Waited for price index selector to load
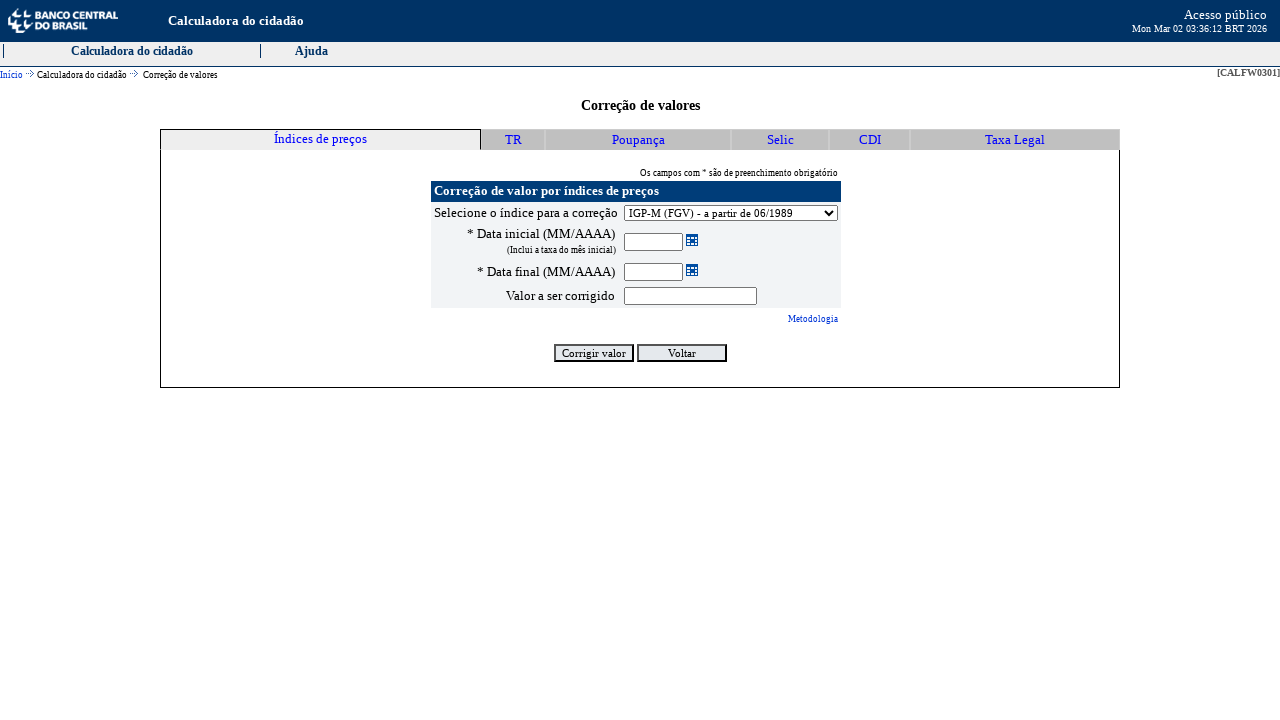

Selected IGP-M price index from dropdown on select[name='selIndice']
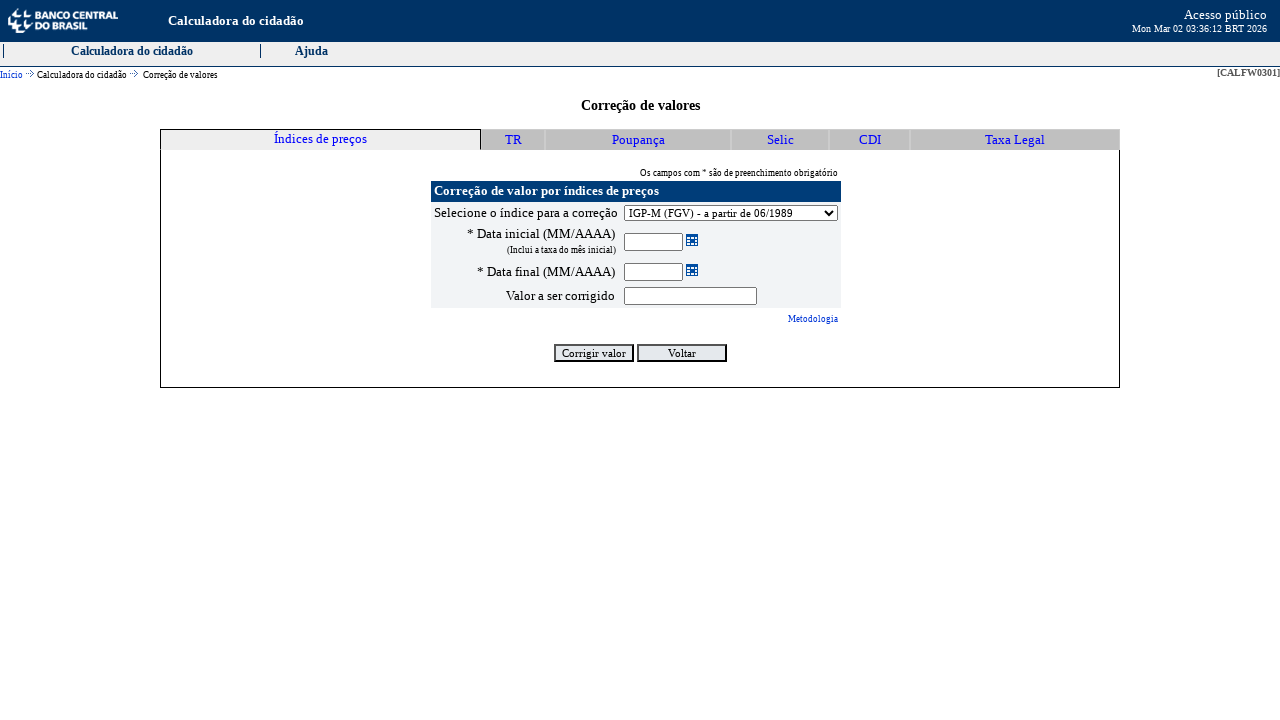

Filled initial date field with 012023 (January 2023) on input[name='dataInicial']
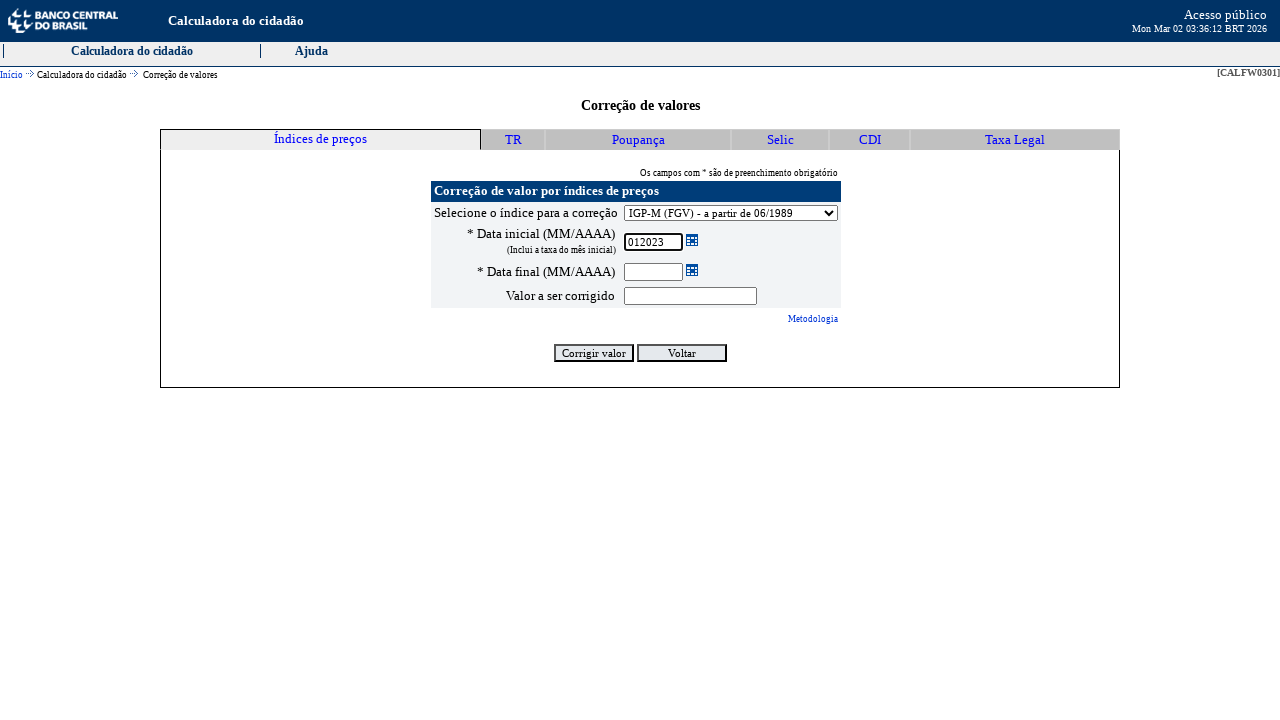

Filled final date field with 122023 (December 2023) on input[name='dataFinal']
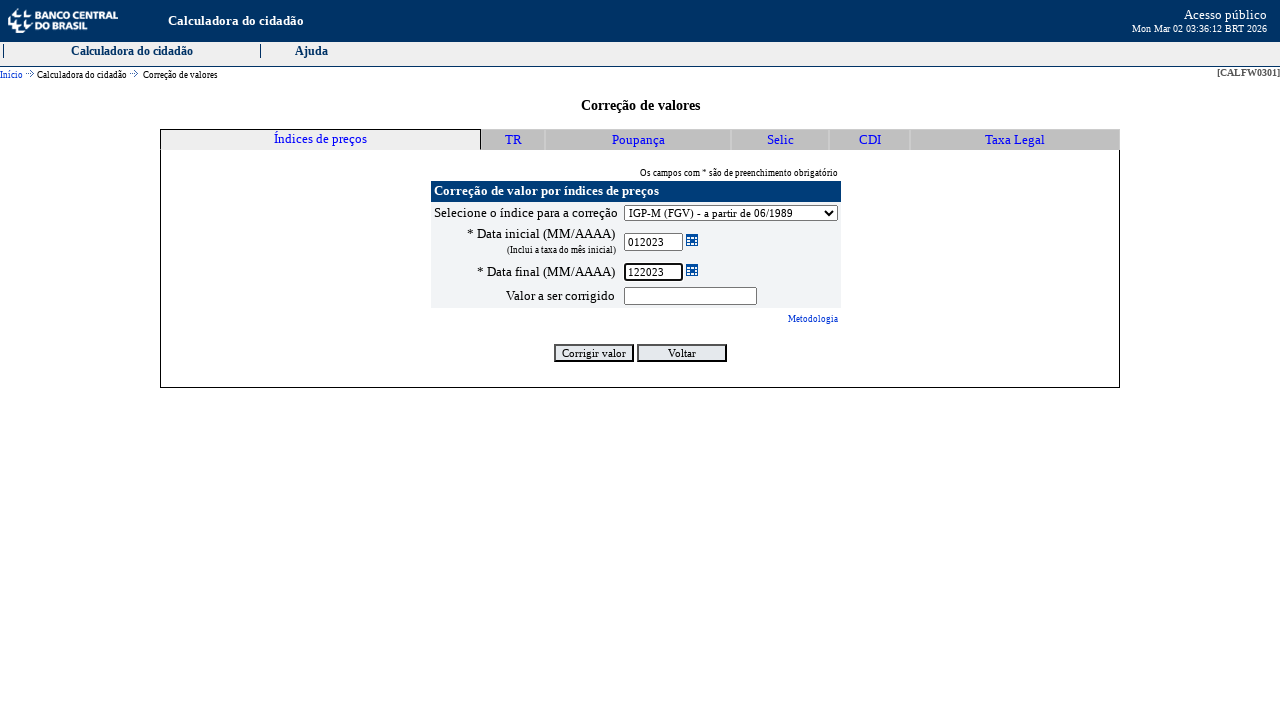

Clicked the 'Corrigir valor' button to calculate price correction at (594, 353) on .botao
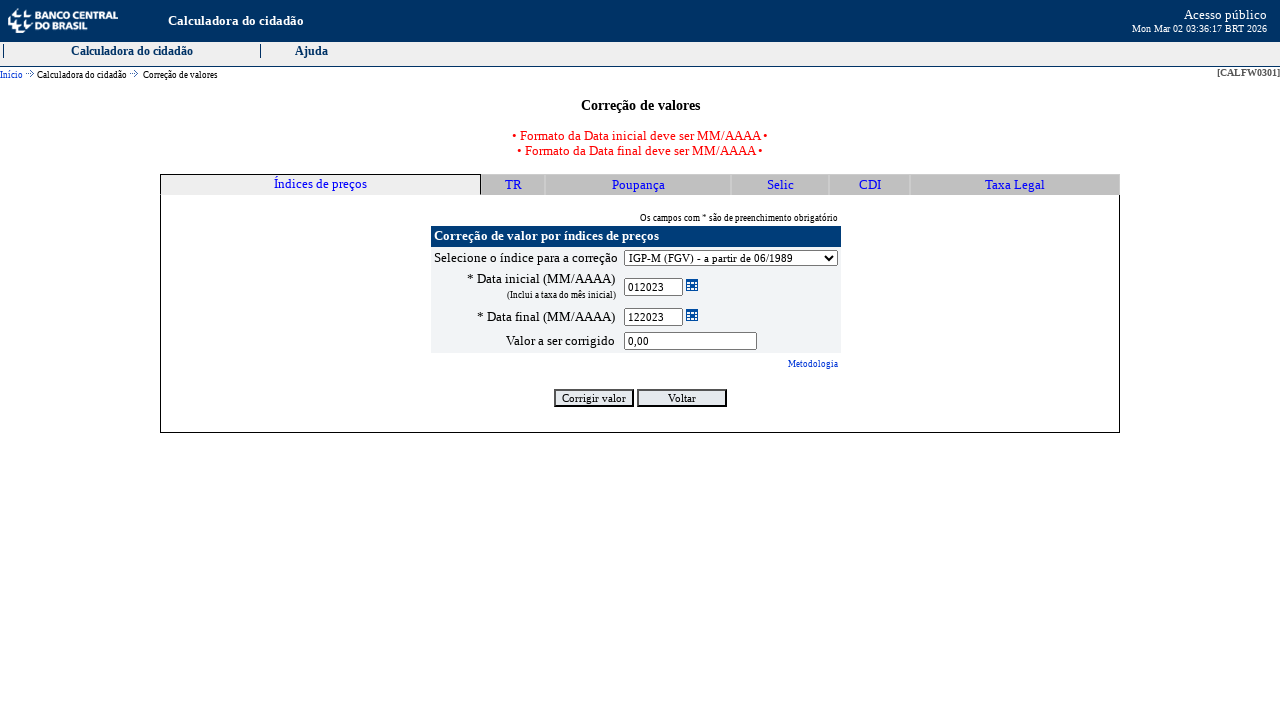

Correction calculation result appeared in table
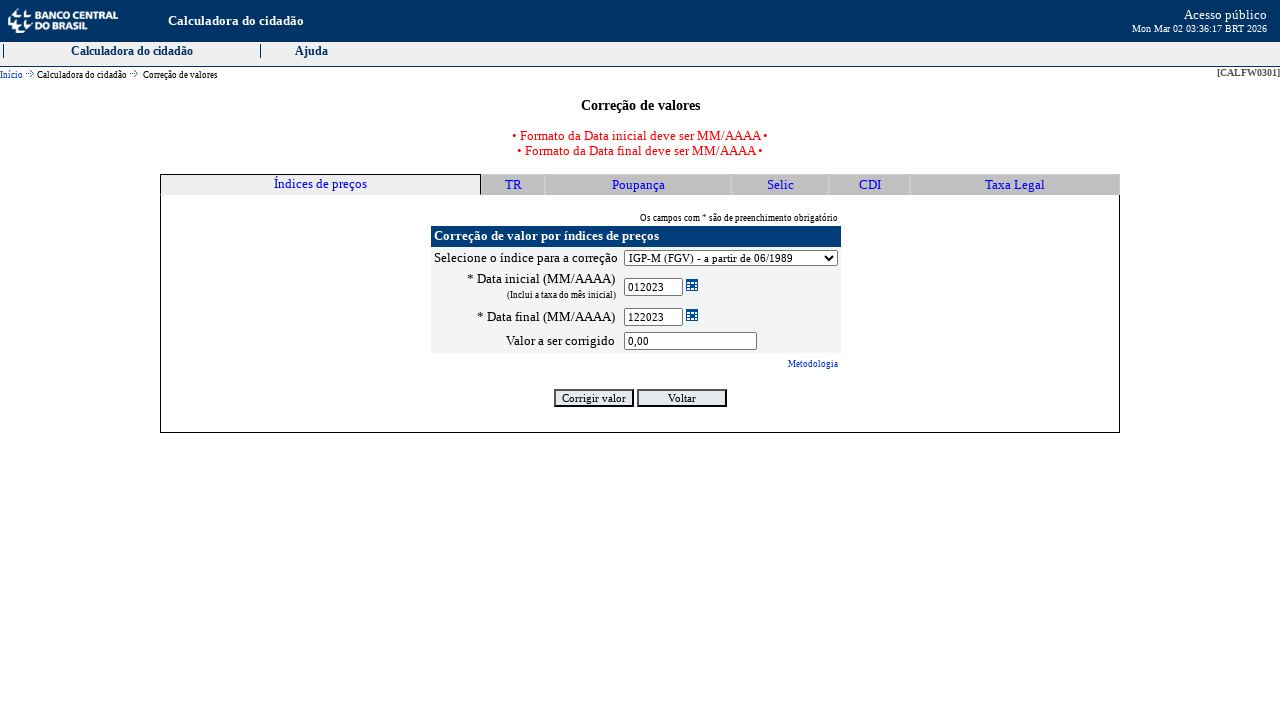

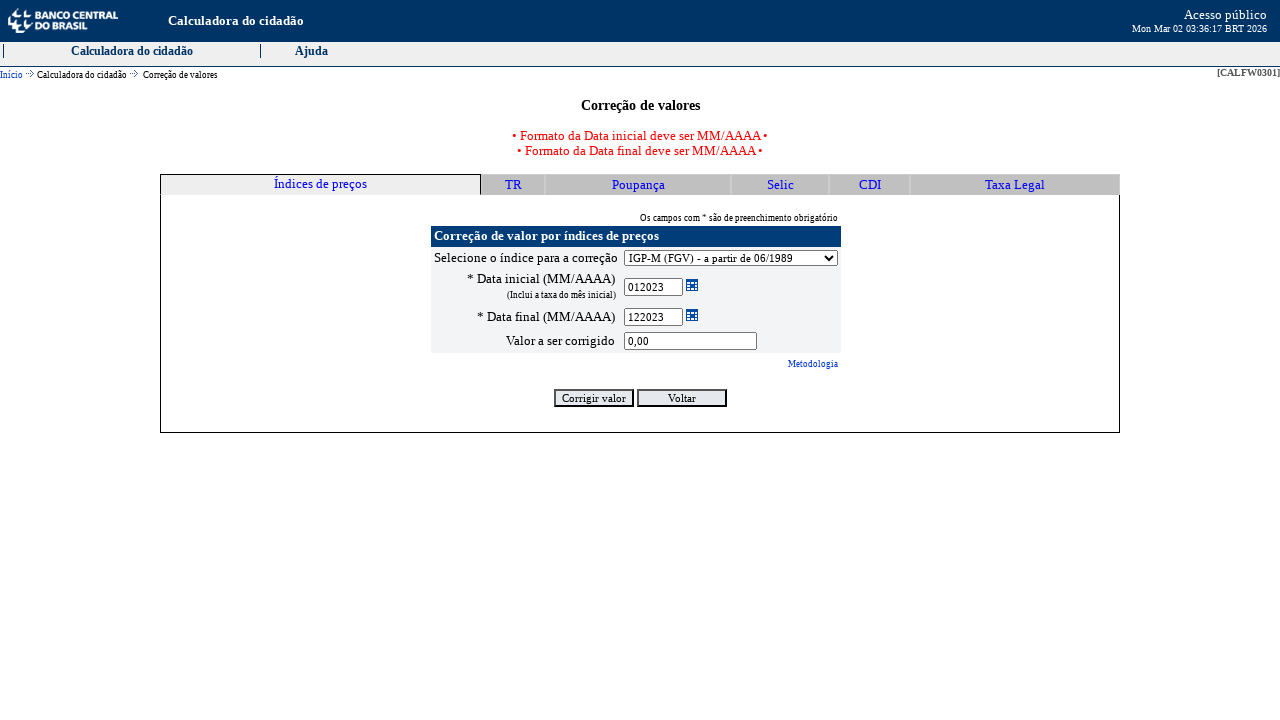